Tests dropdown select functionality by selecting options using different methods (visible text, index, and value) on a single-select dropdown element.

Starting URL: https://v1.training-support.net/selenium/selects

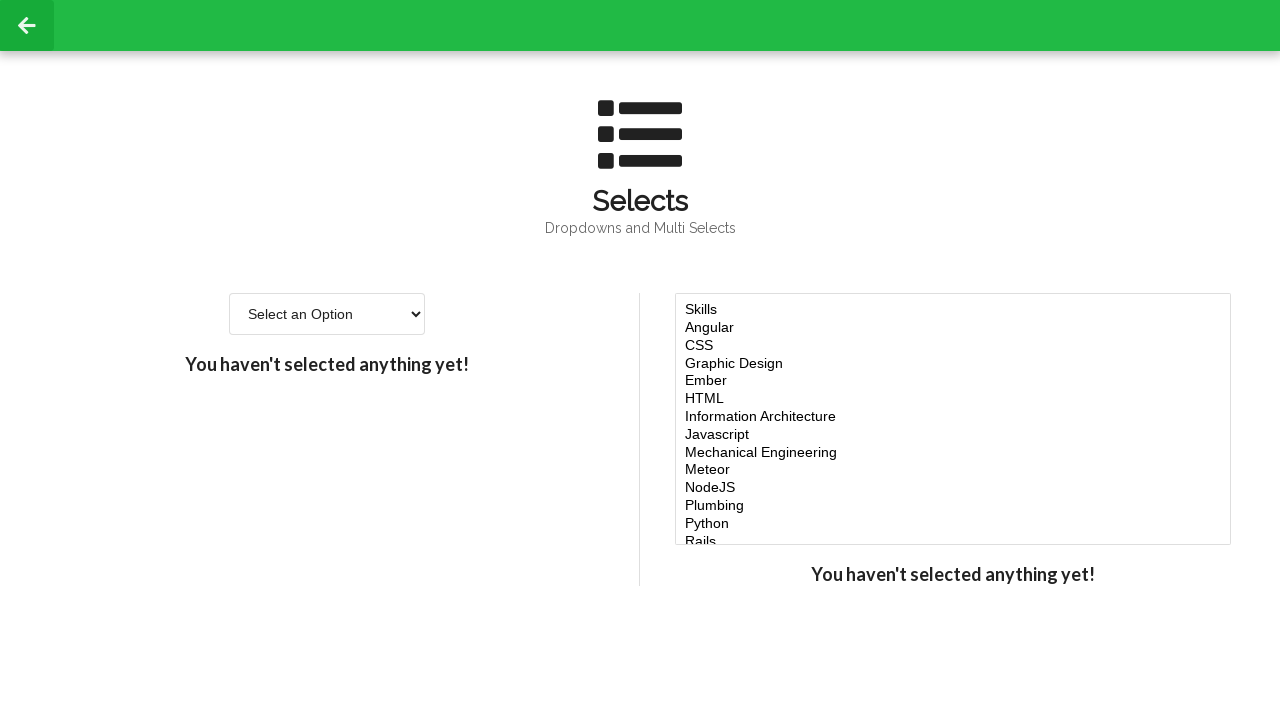

Waited for single-select dropdown to be present
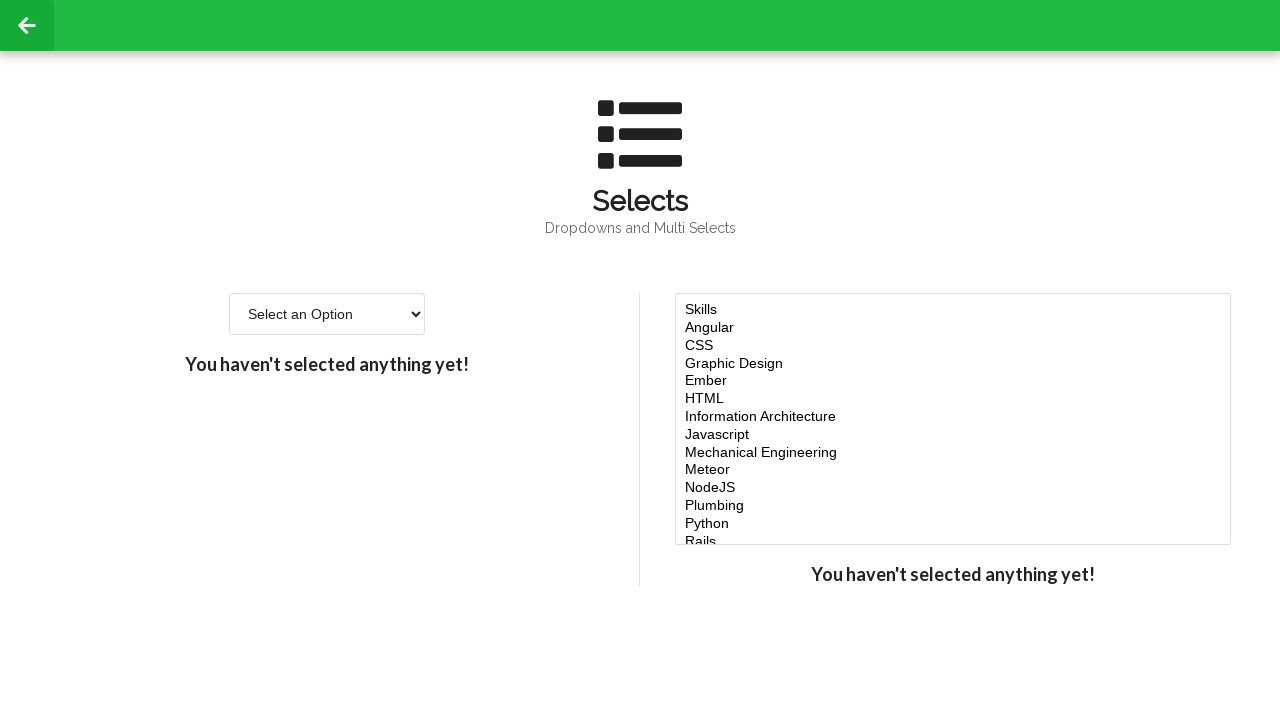

Selected 'Option 2' by visible text on #single-select
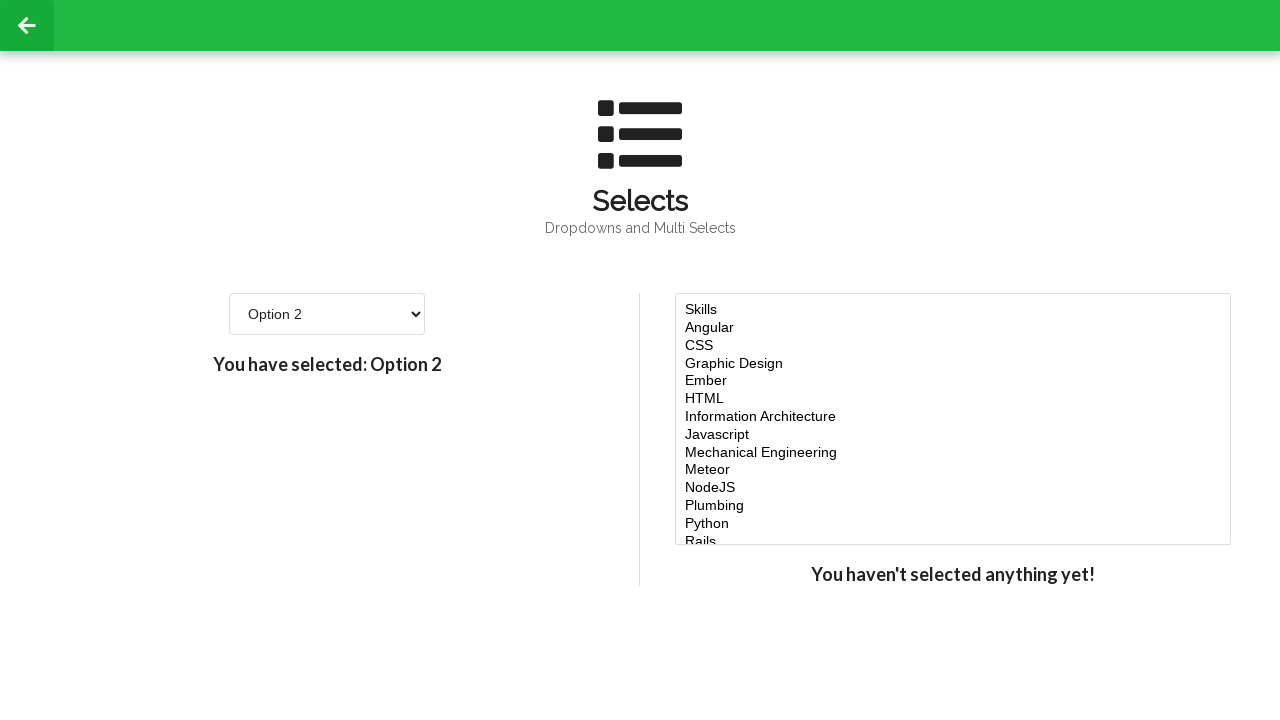

Selected option by index 3 (4th option) on #single-select
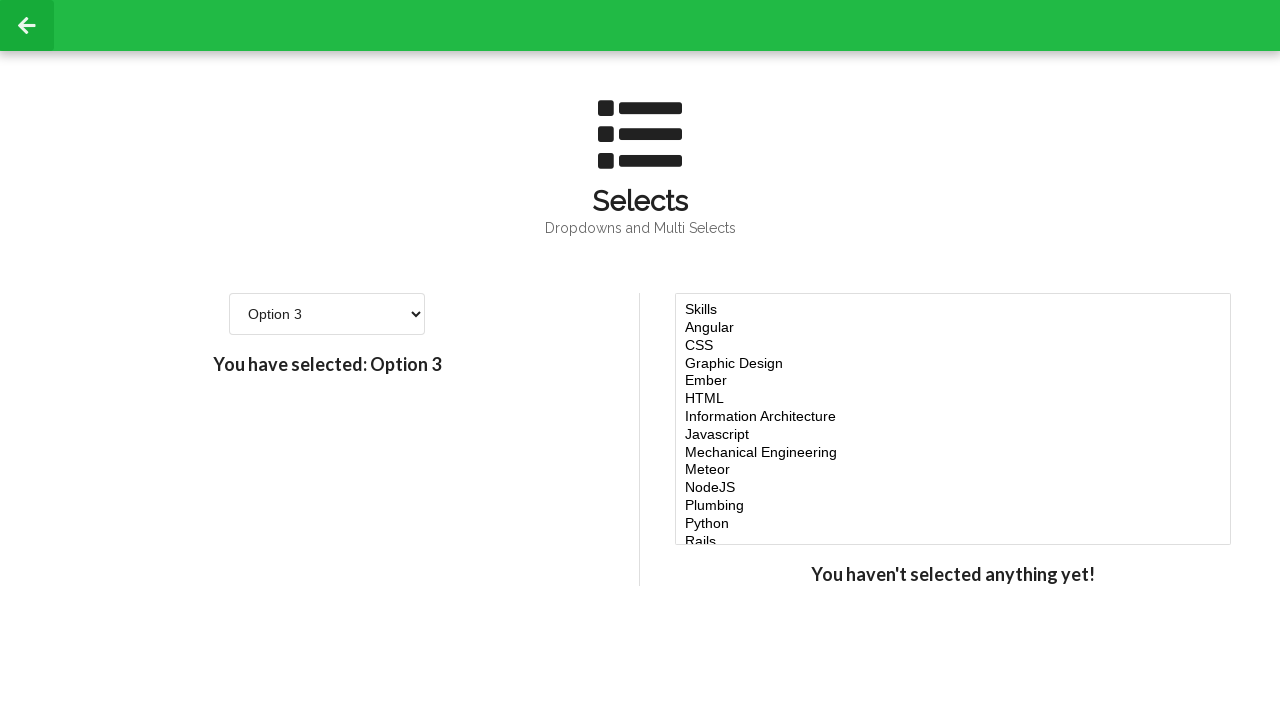

Selected option by value '4' on #single-select
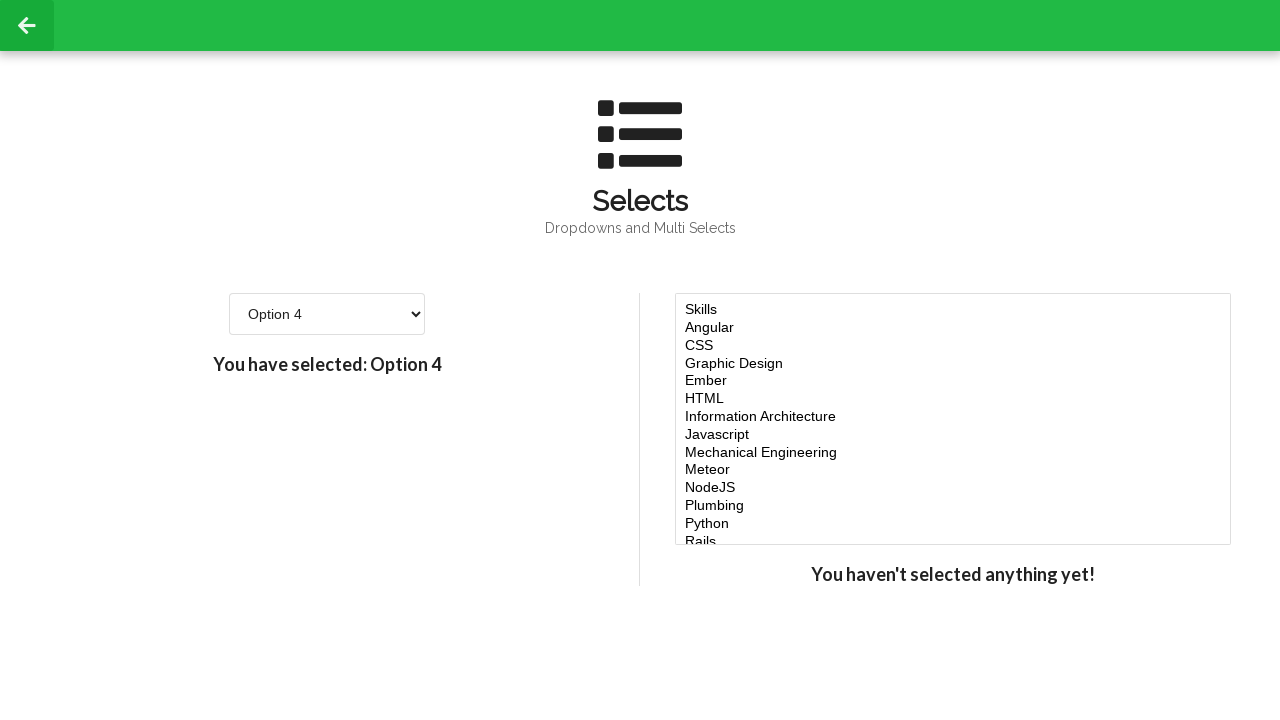

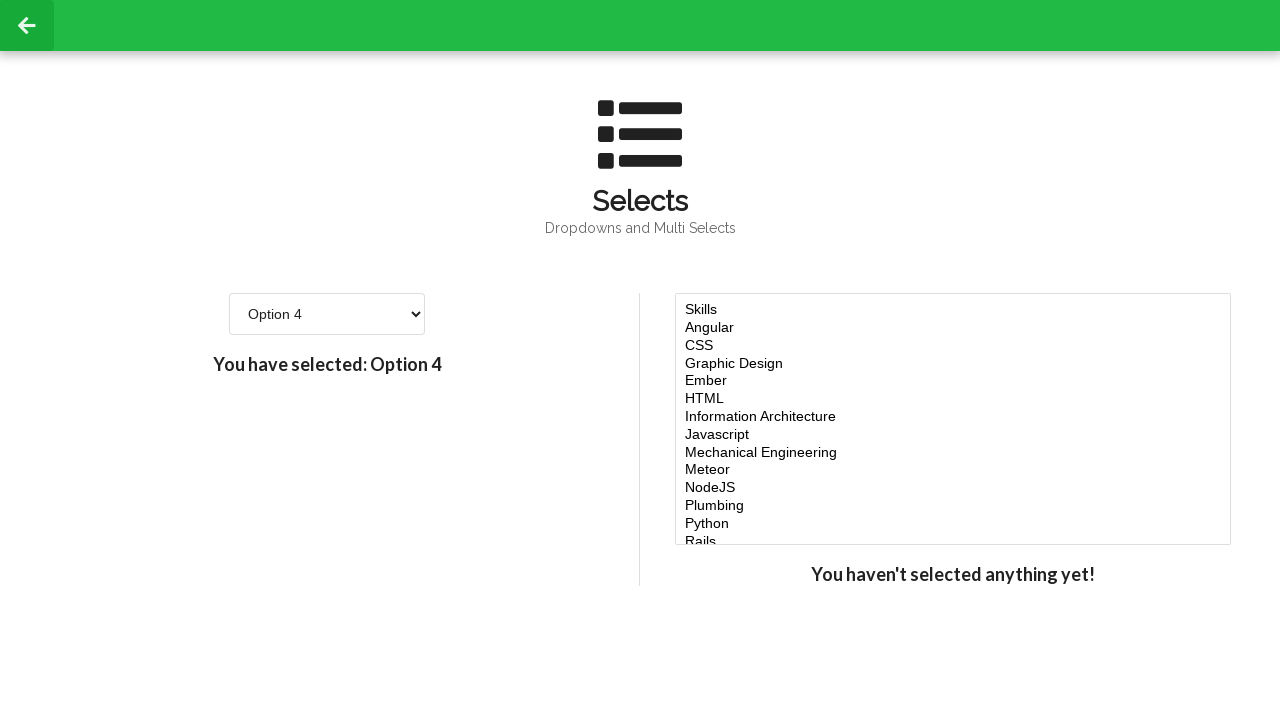